Tests text manipulation functionality by entering text in the first input field, copying it using keyboard shortcuts, and pasting it into the second input field

Starting URL: https://text-compare.com/

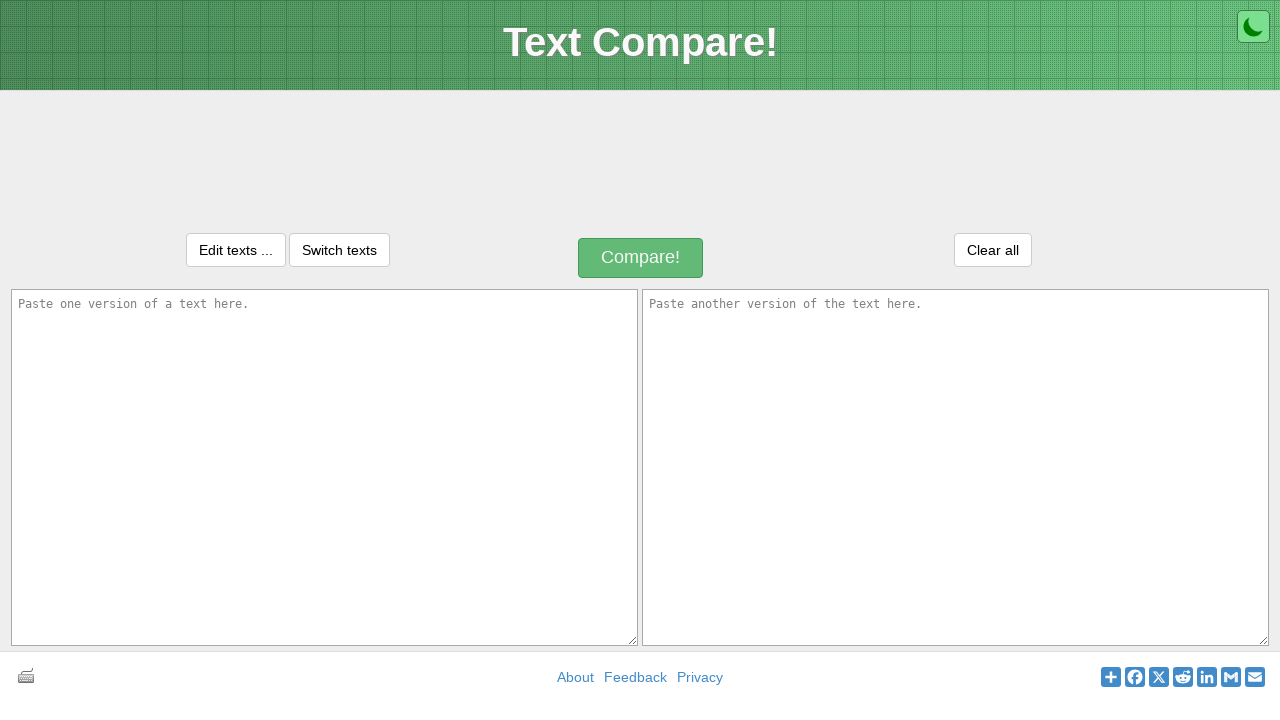

Entered text 'my name is manjula' in the first input field on #inputText1
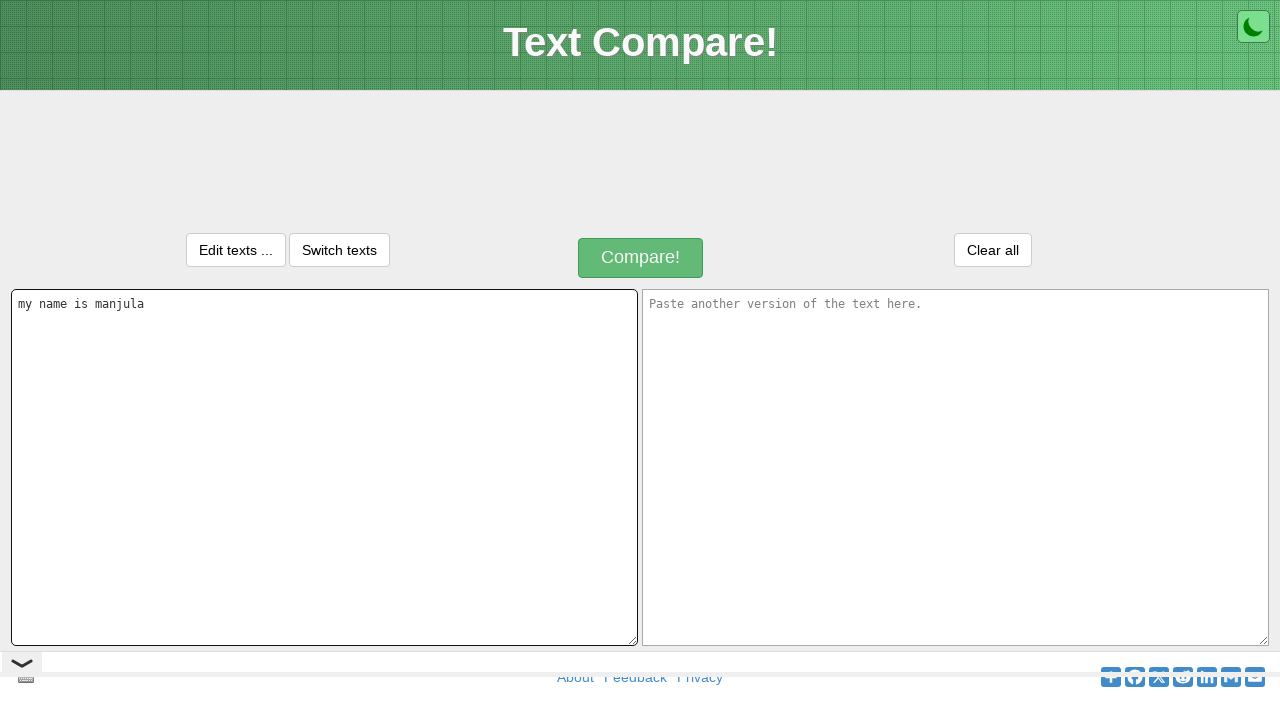

Clicked on the first input field at (324, 467) on #inputText1
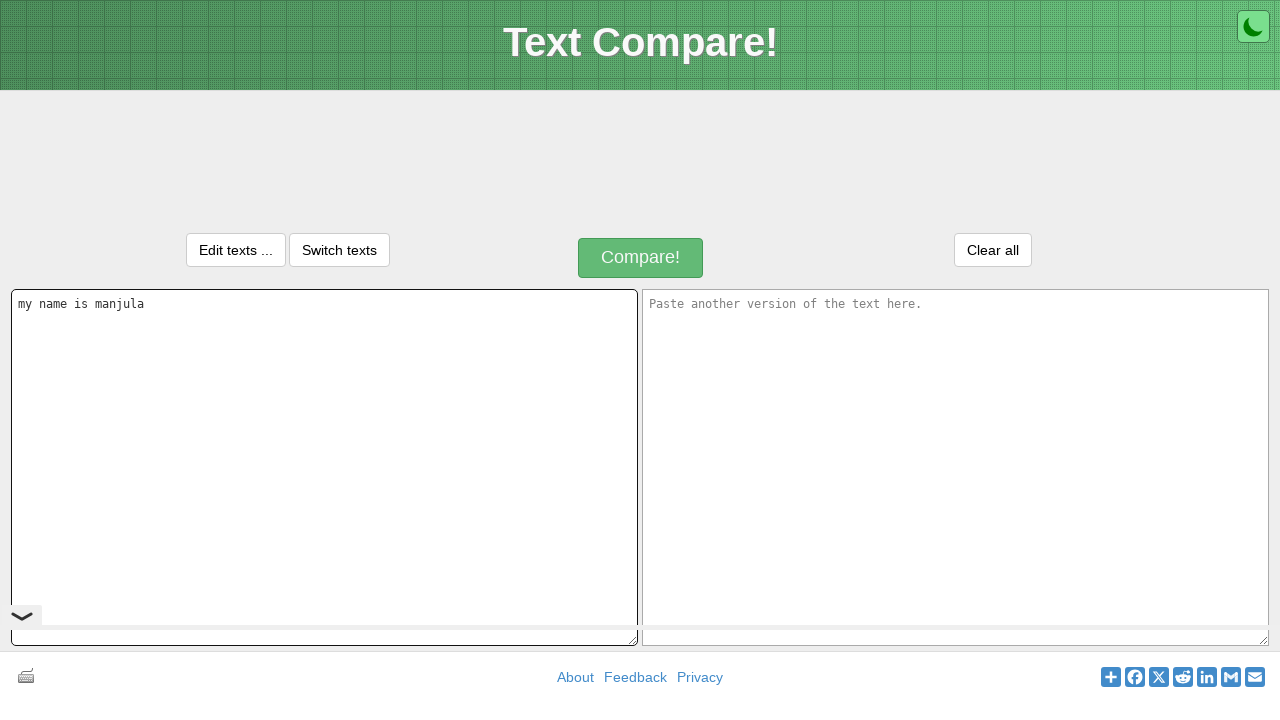

Selected all text in the first input field using Ctrl+A
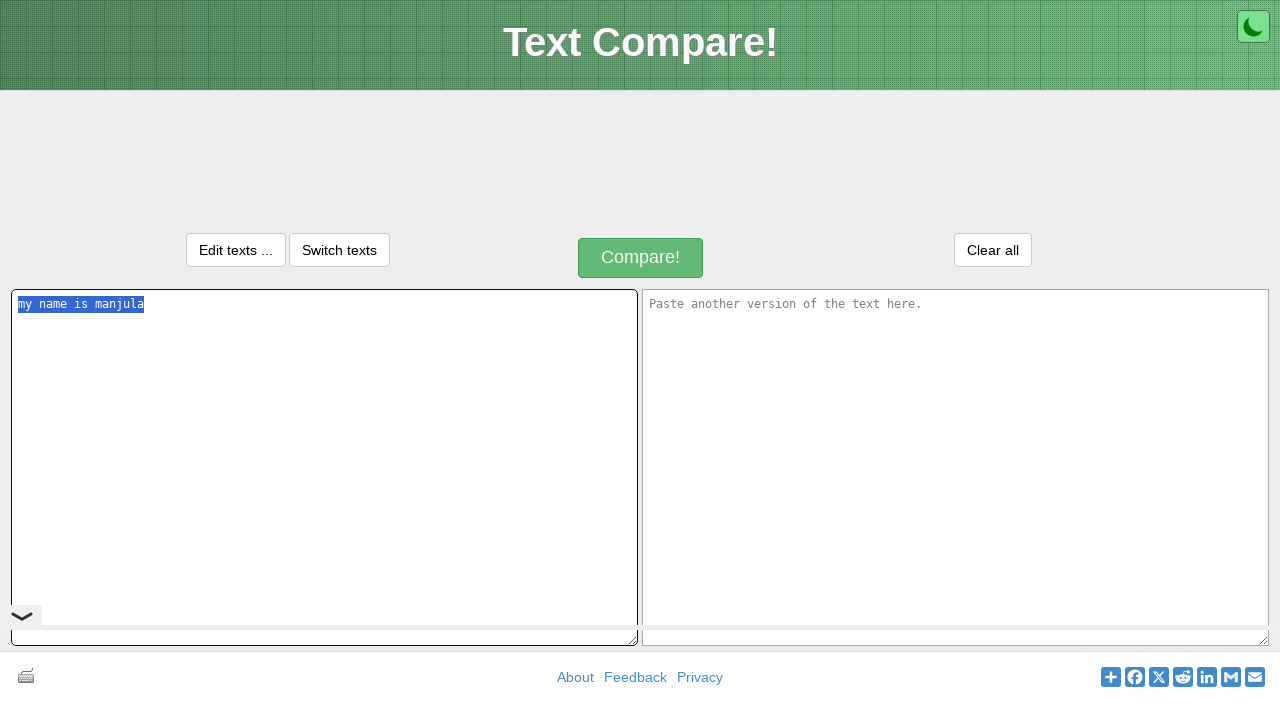

Copied selected text using Ctrl+C
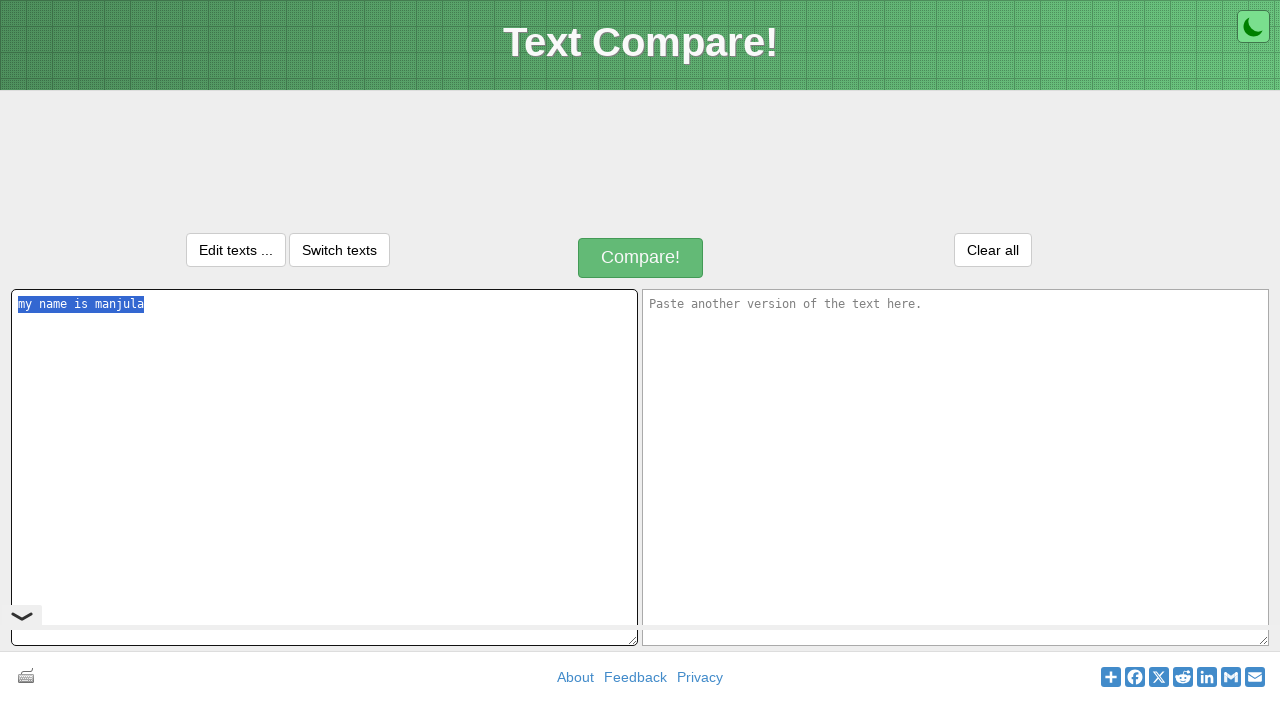

Moved to the second input field using Tab key
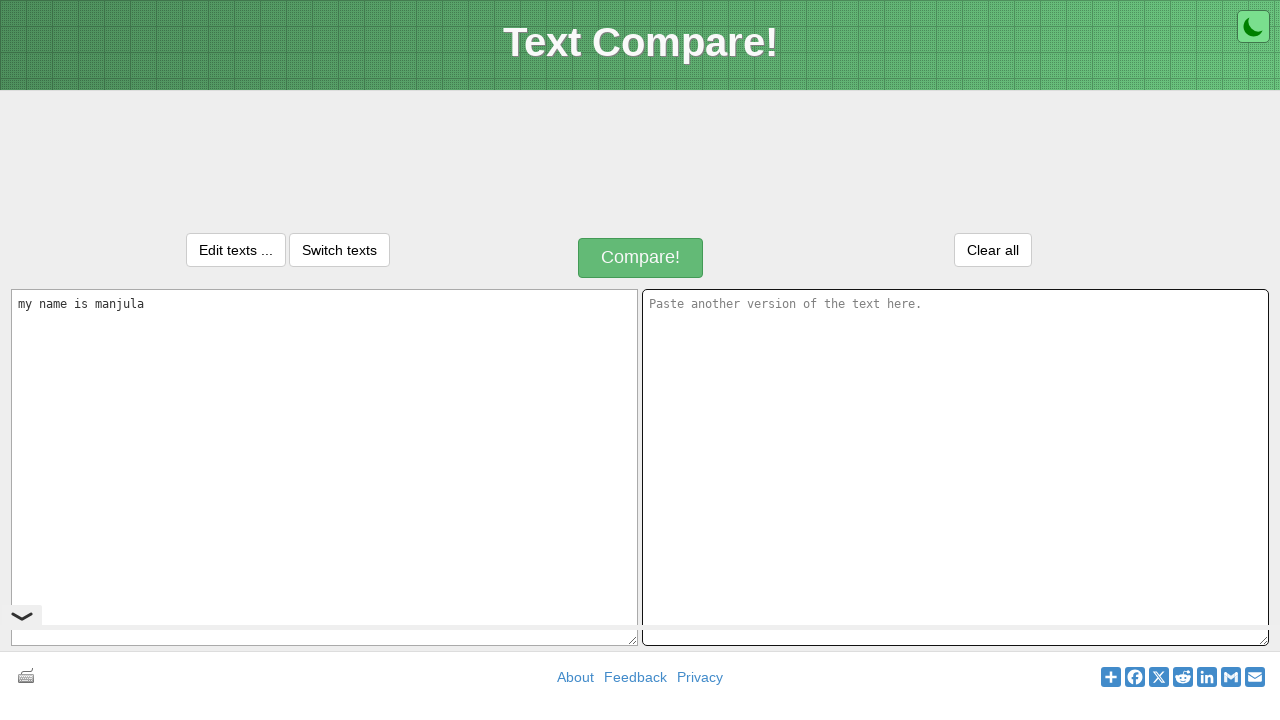

Pasted text into the second input field using Ctrl+V
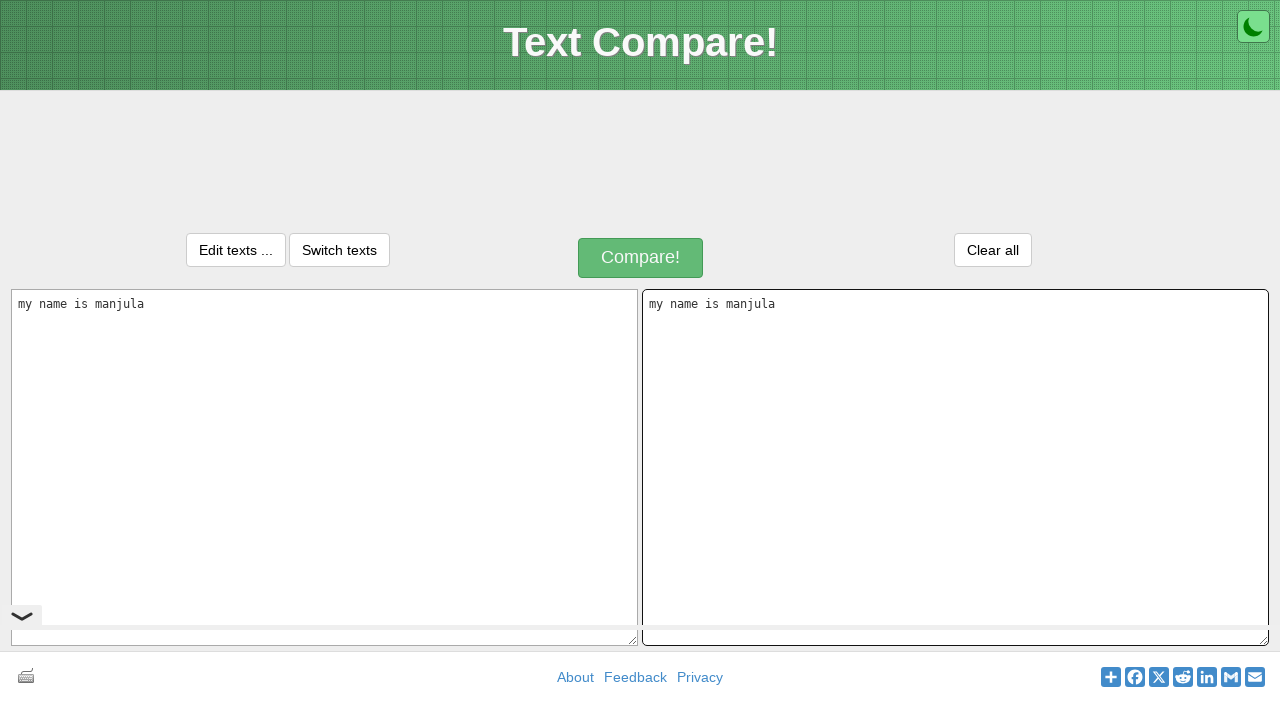

Verified that text 'my name is manjula' was successfully pasted into the second input field
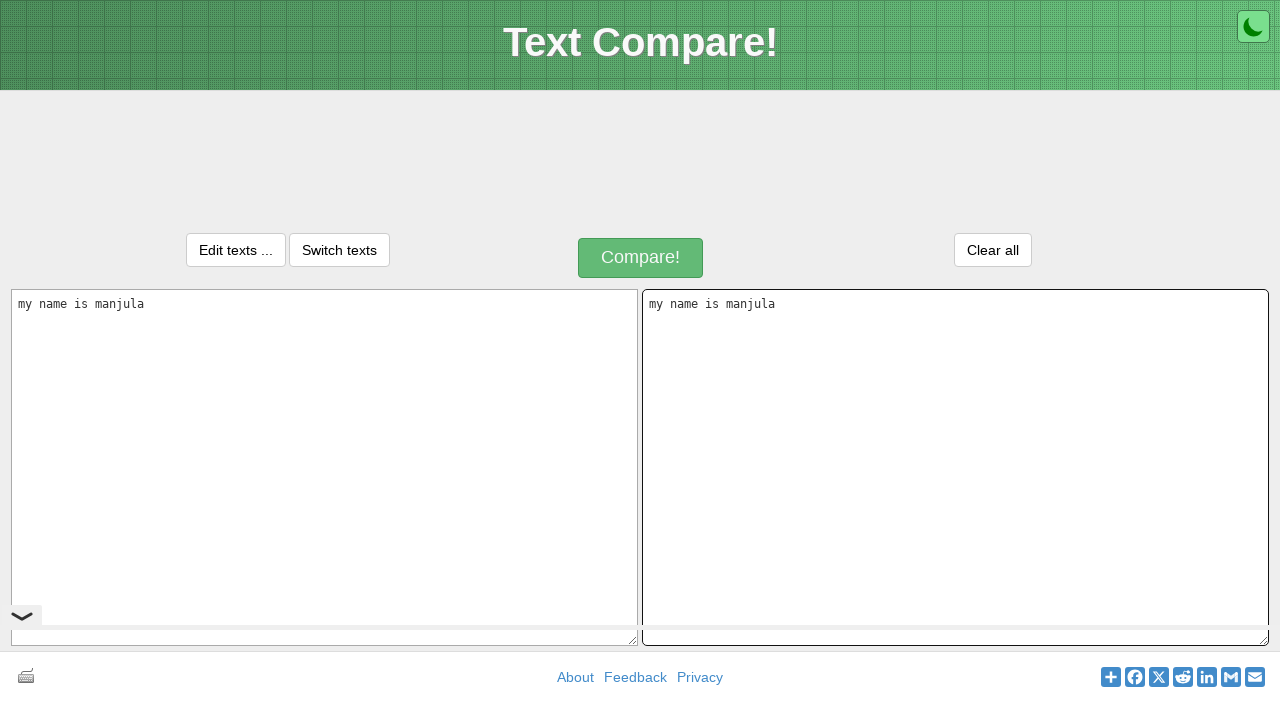

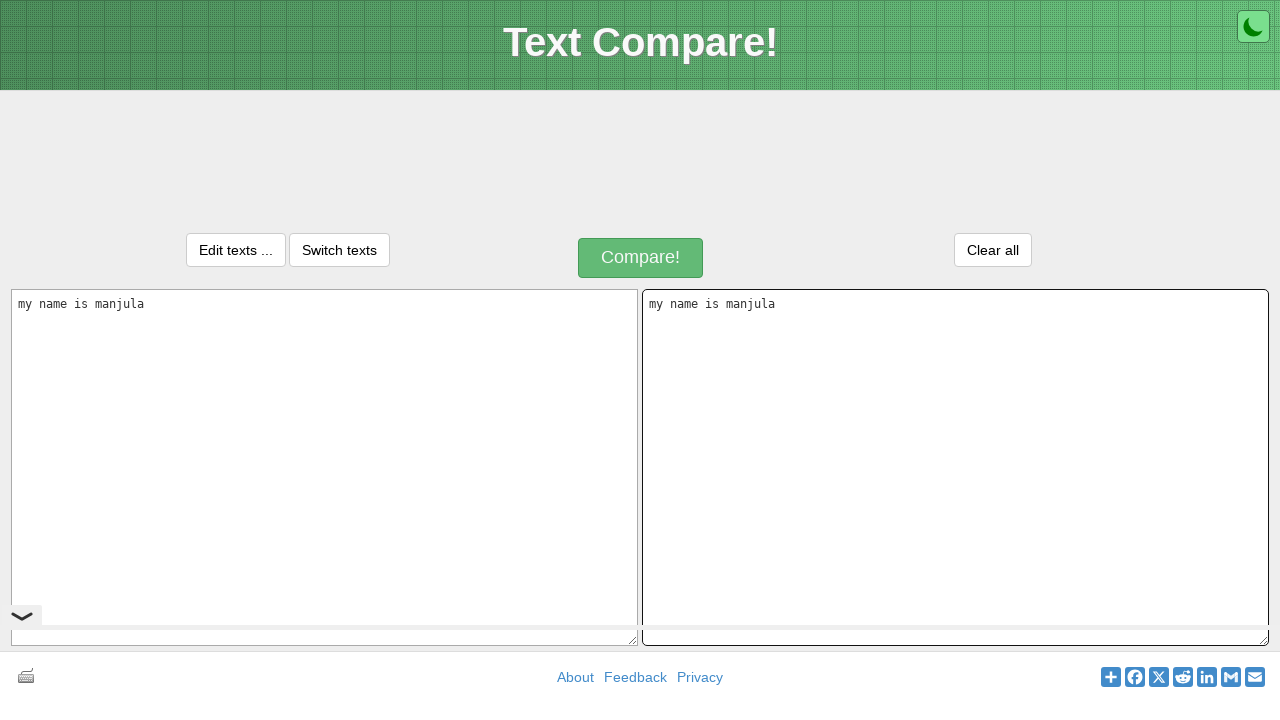